Tests the text box form on DemoQA by filling in full name, email, current address, and permanent address fields, then submitting the form

Starting URL: https://demoqa.com/text-box

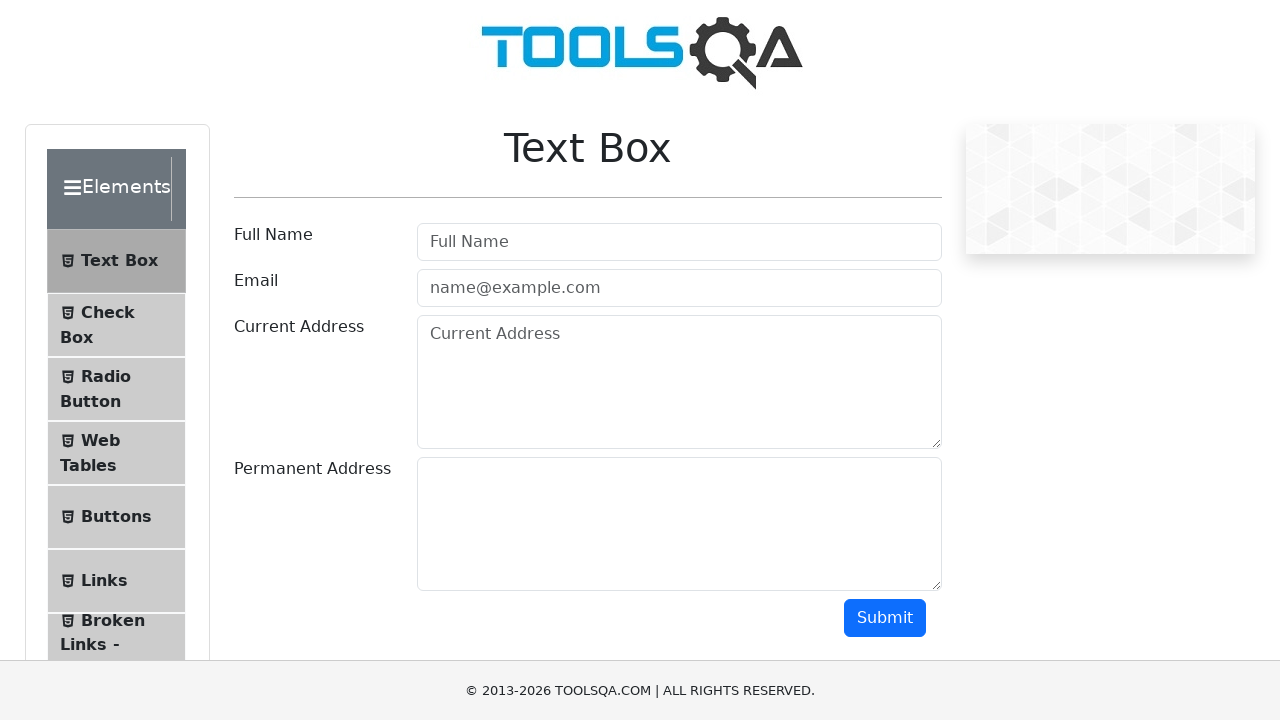

Clicked full name field at (679, 242) on #userName
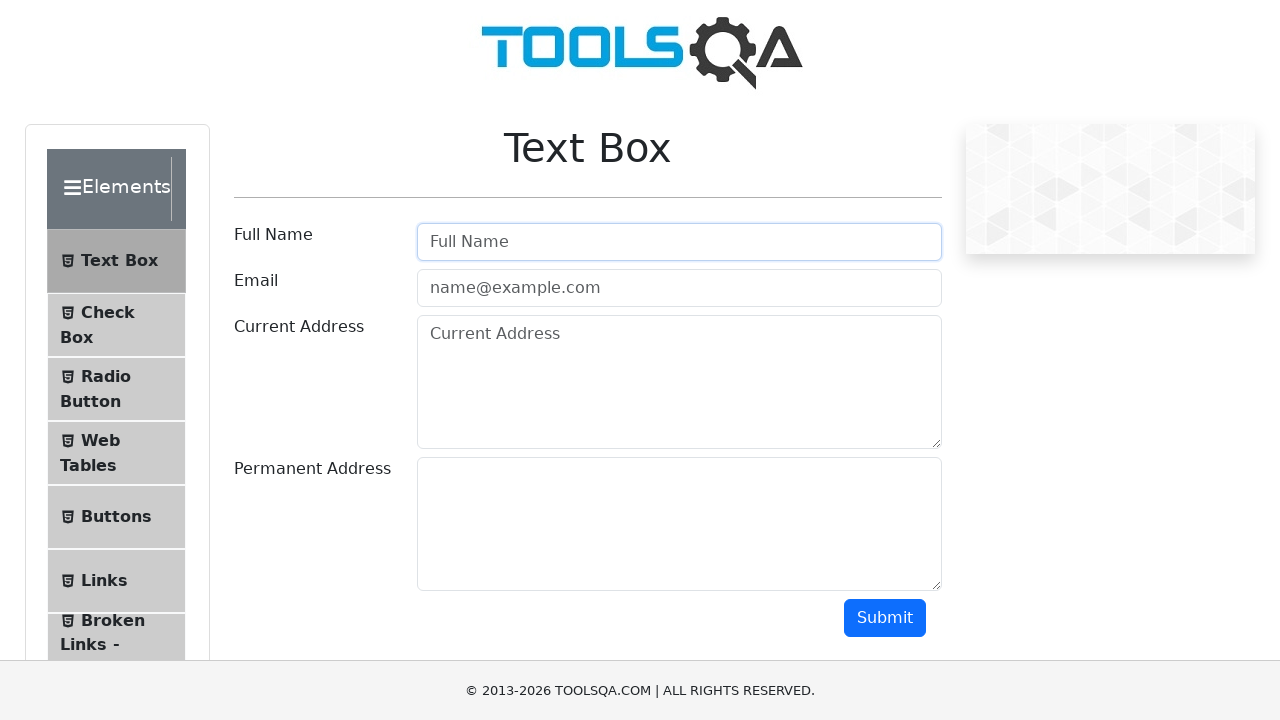

Filled full name field with 'mehmet' on #userName
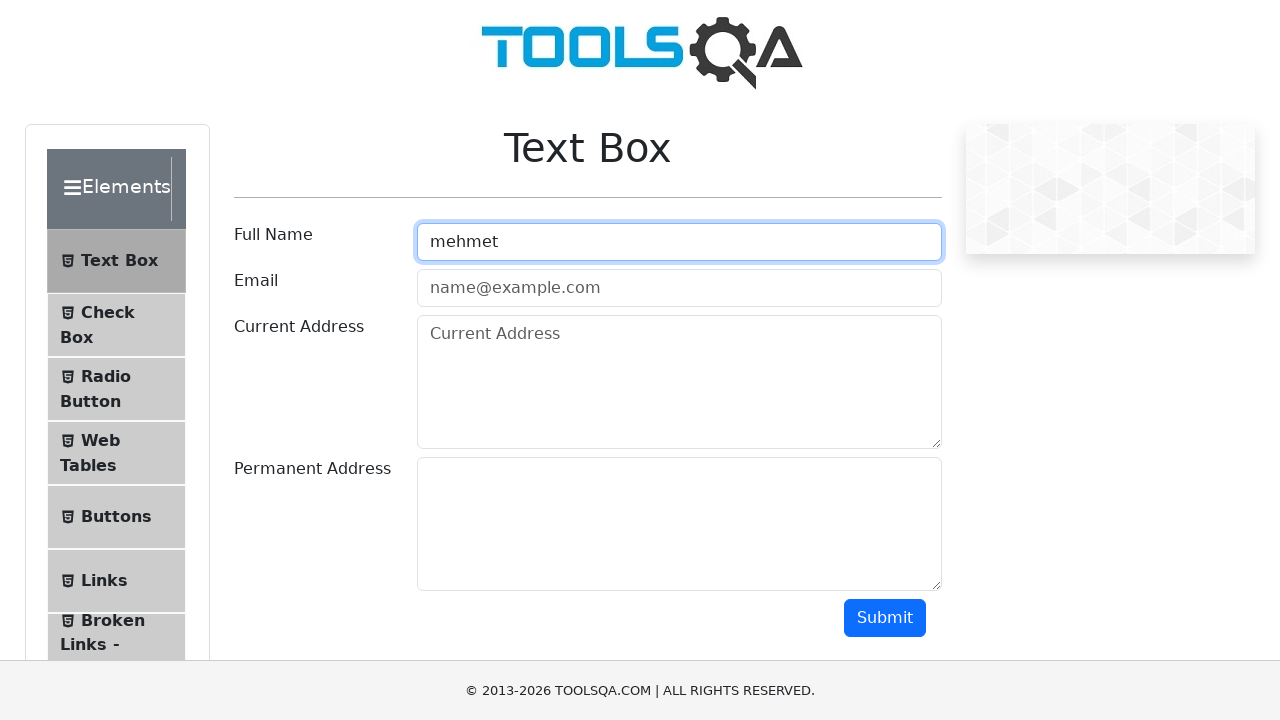

Clicked email field at (679, 288) on #userEmail
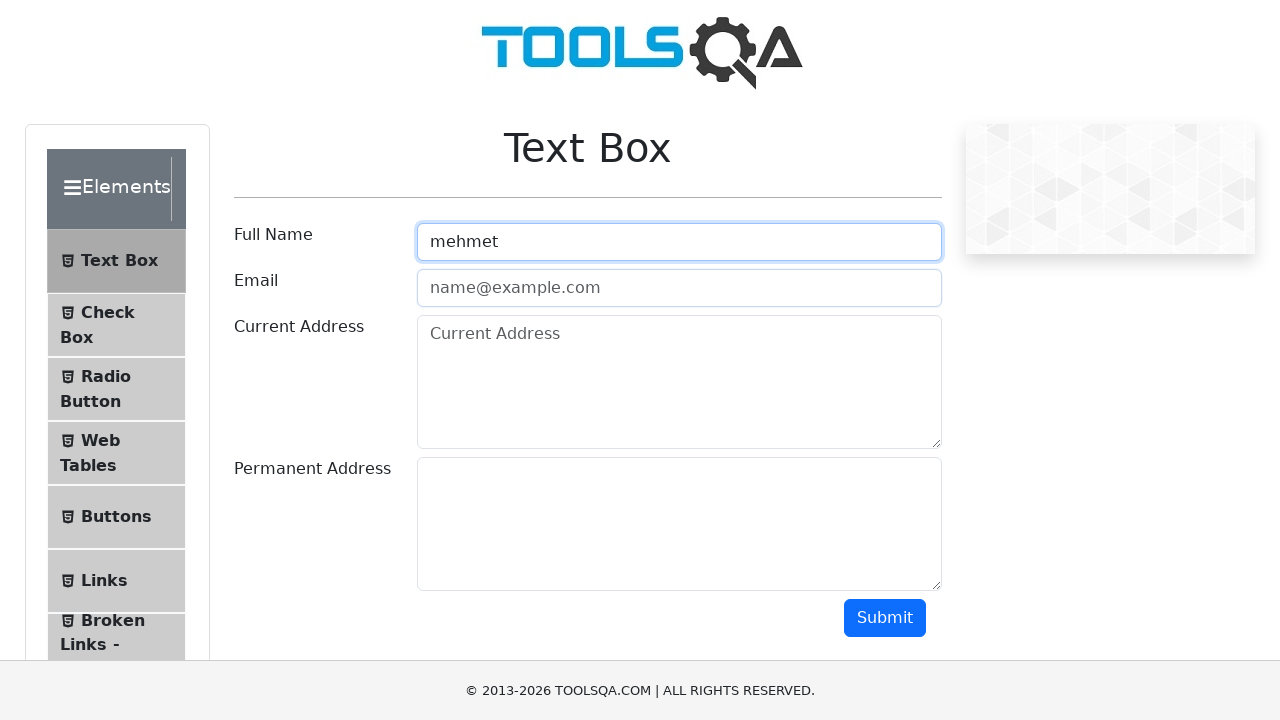

Filled email field with 'mehmet123@gmail.com' on #userEmail
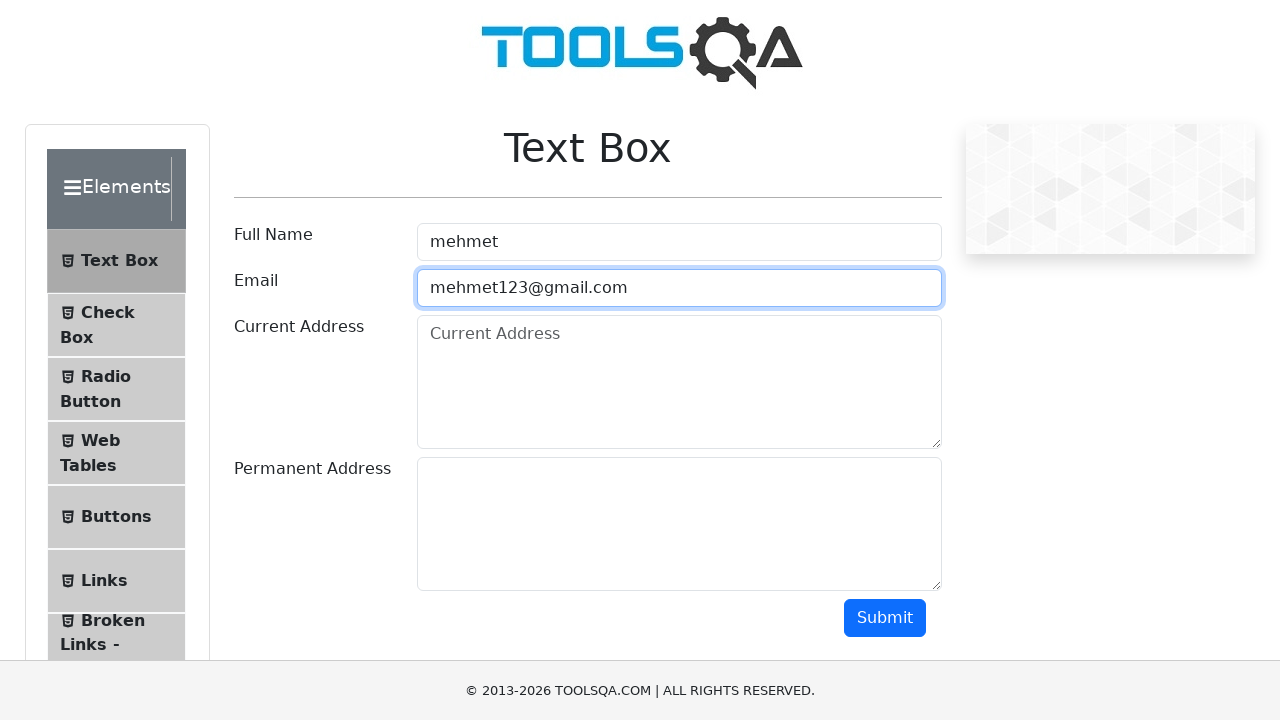

Clicked current address field at (679, 382) on #currentAddress
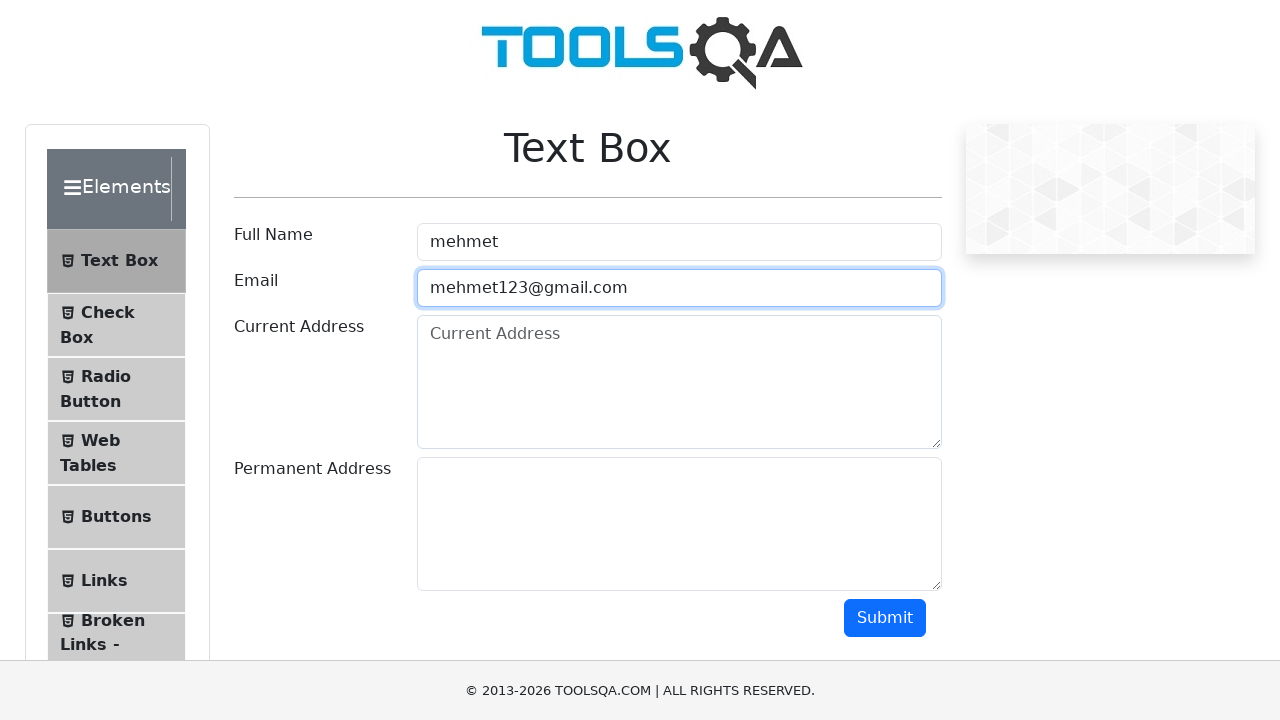

Filled current address field with 'leipziger str 155' on #currentAddress
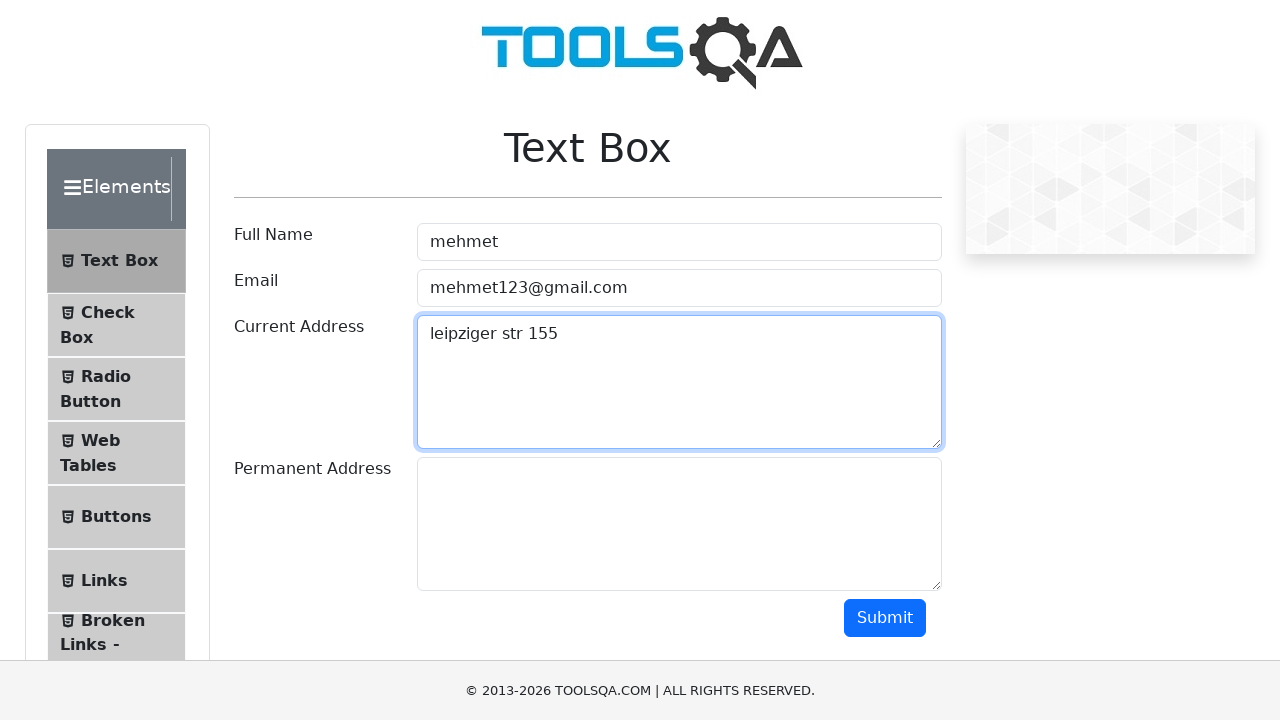

Clicked permanent address field at (679, 524) on #permanentAddress
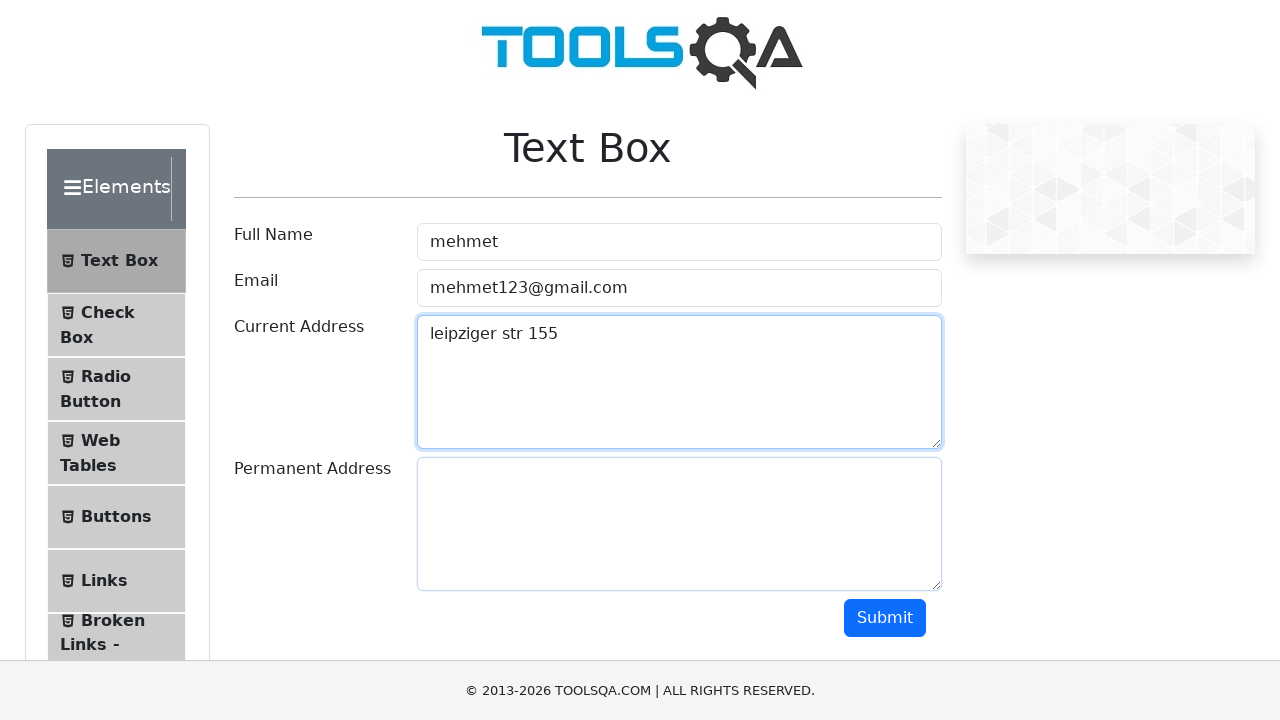

Filled permanent address field with 'bornova / 08058' on #permanentAddress
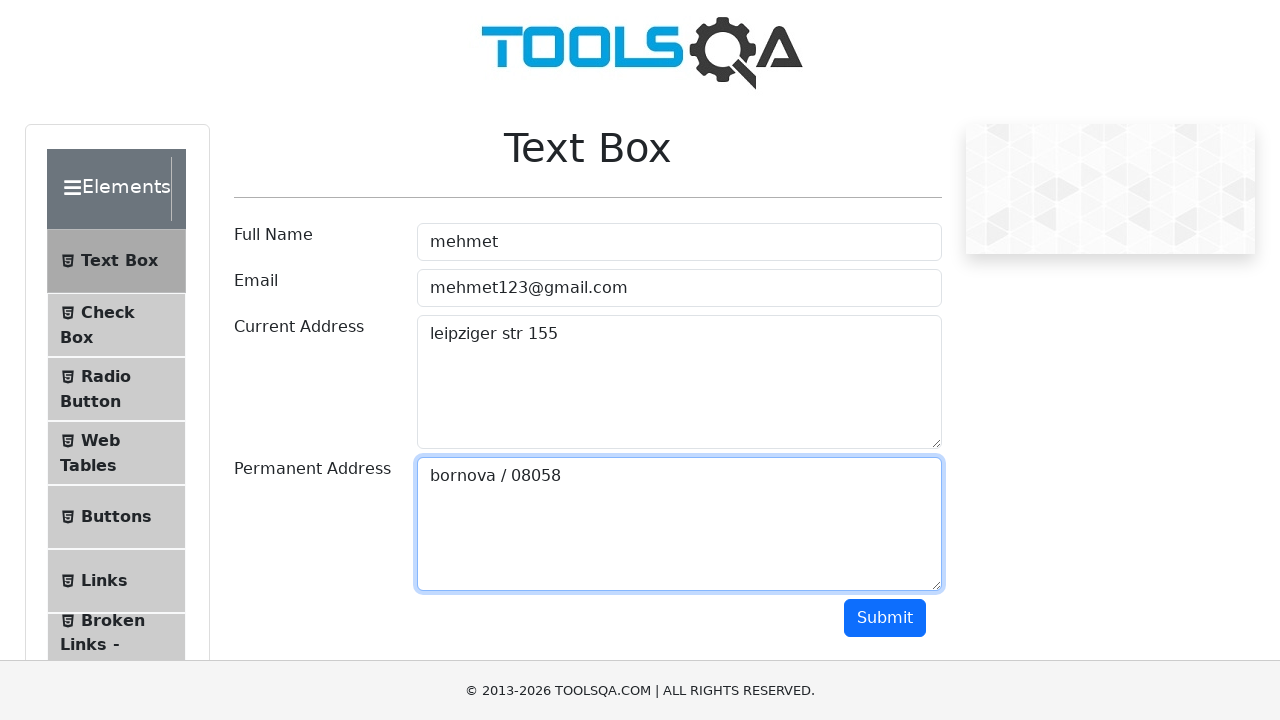

Clicked submit button to submit the form at (885, 618) on button.btn
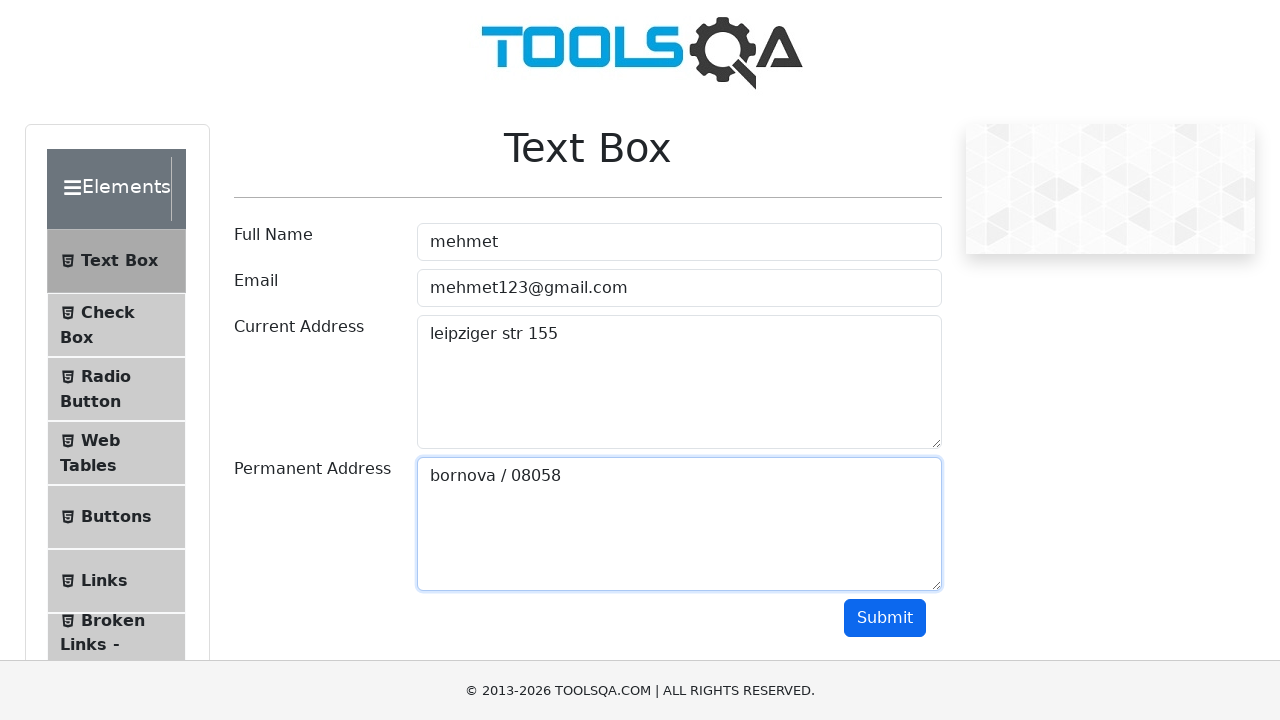

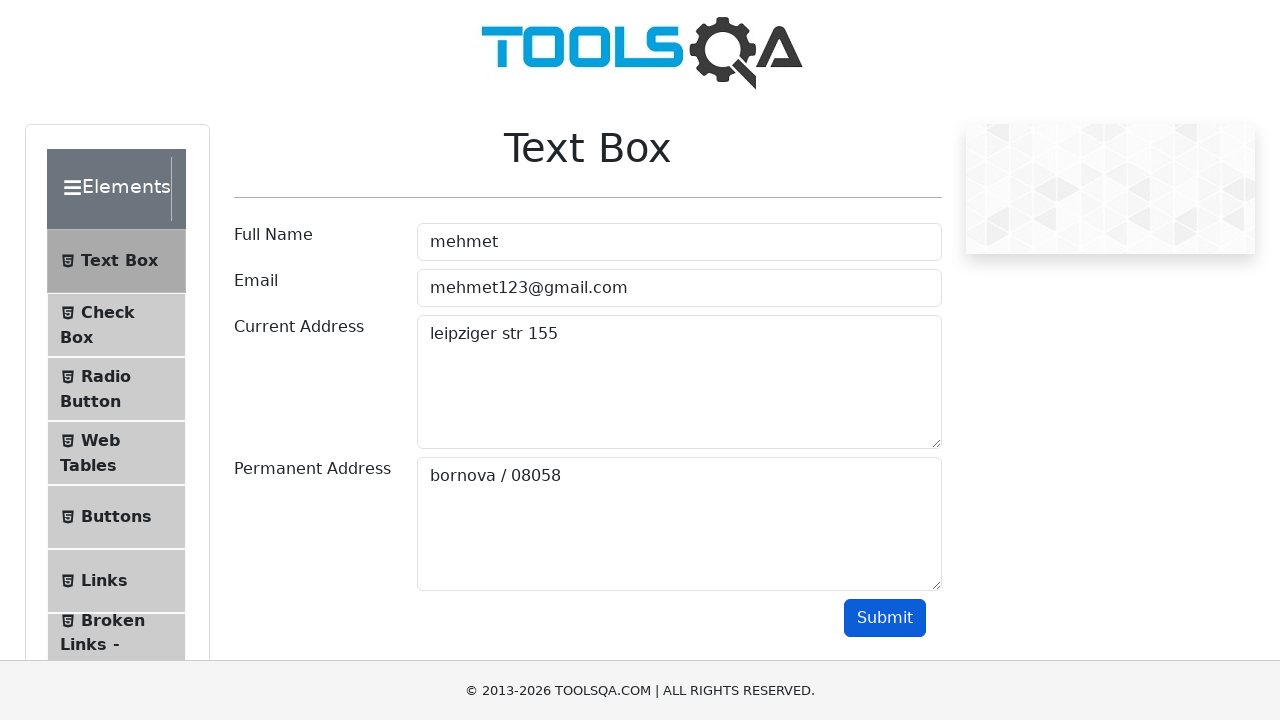